Tests the complete flight booking flow on BlazeDemo: selects departure and destination cities, chooses a flight, fills out the purchase form with passenger and payment details, and verifies the confirmation page.

Starting URL: https://blazedemo.com/

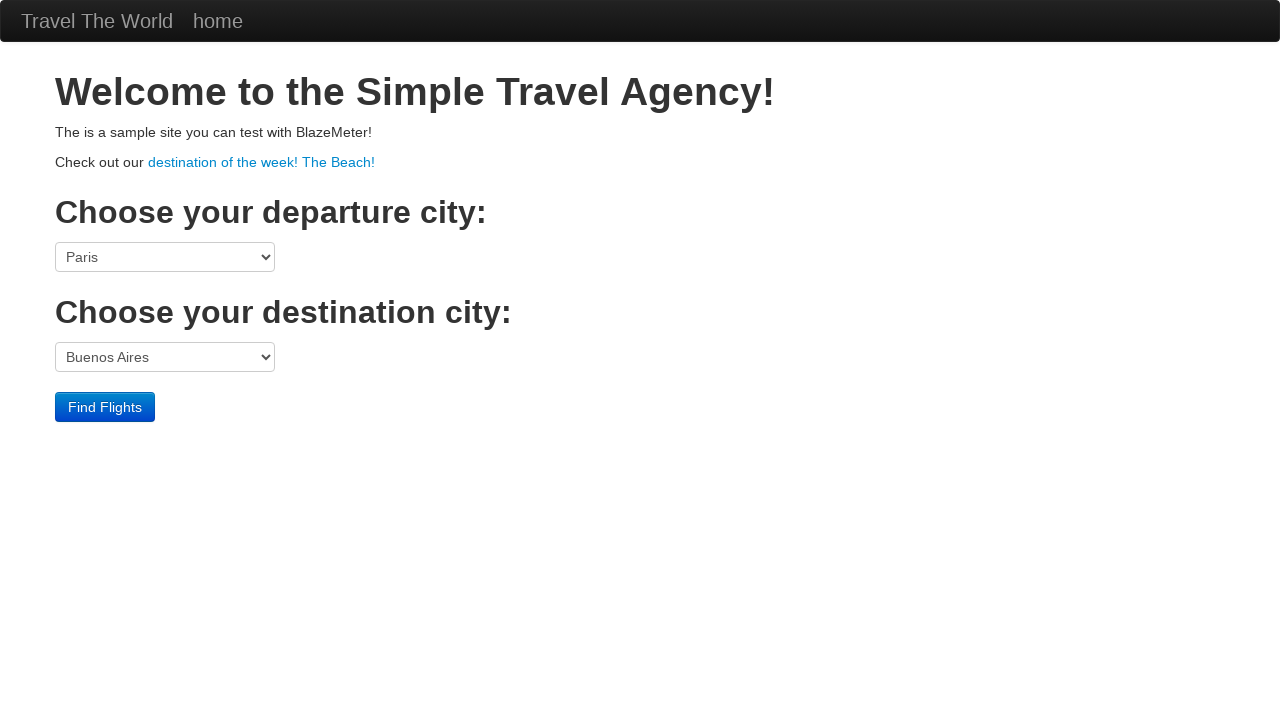

Selected Portland as departure city on select[name='fromPort']
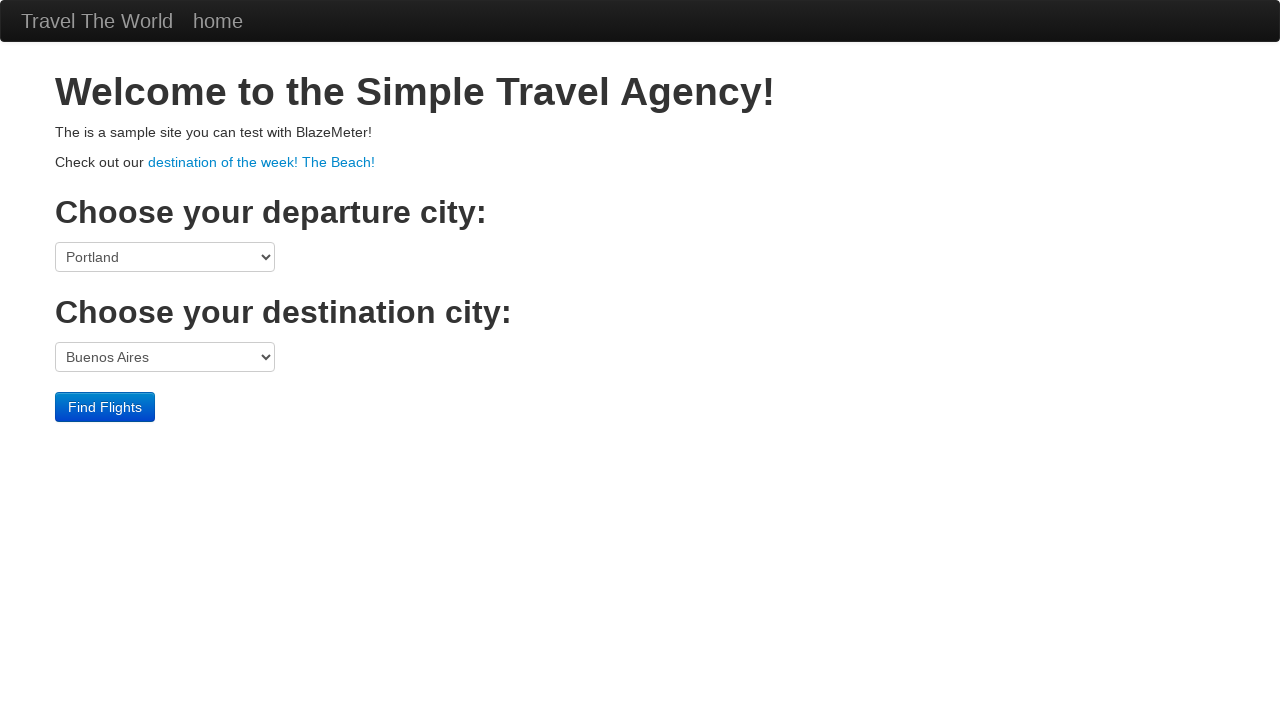

Selected Berlin as destination city on select[name='toPort']
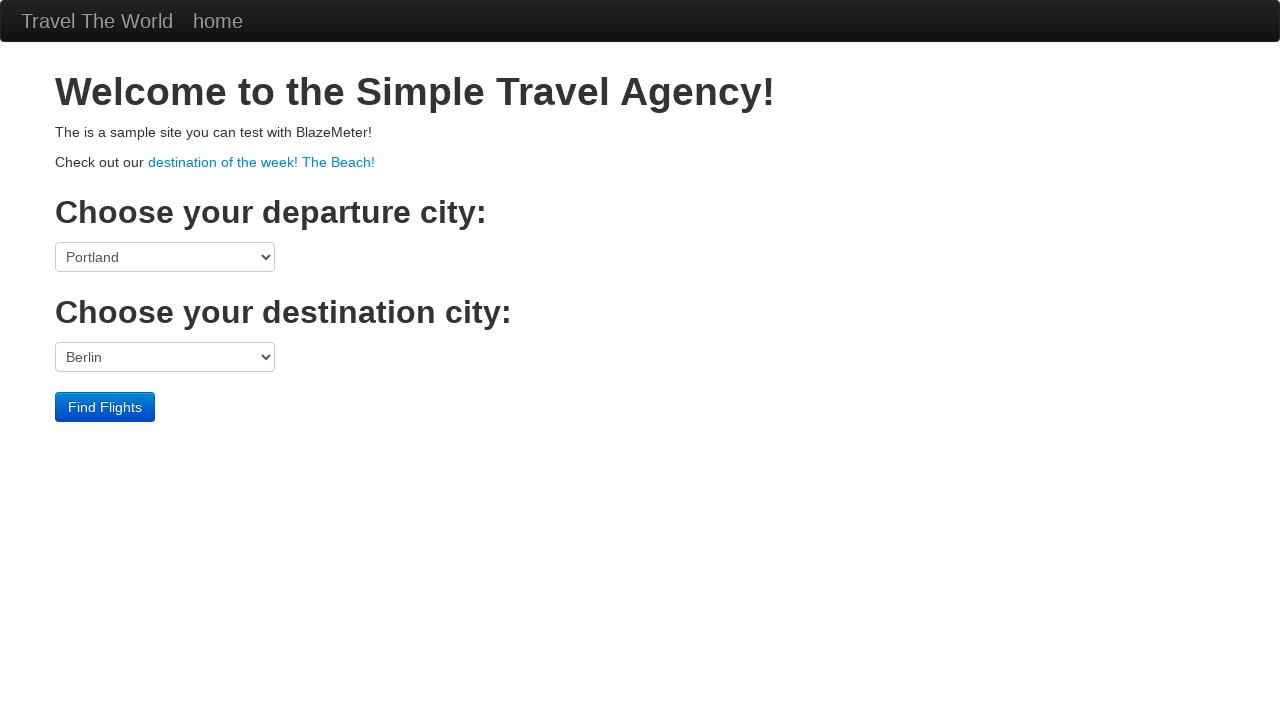

Clicked Find Flights button at (105, 407) on input[type='submit']
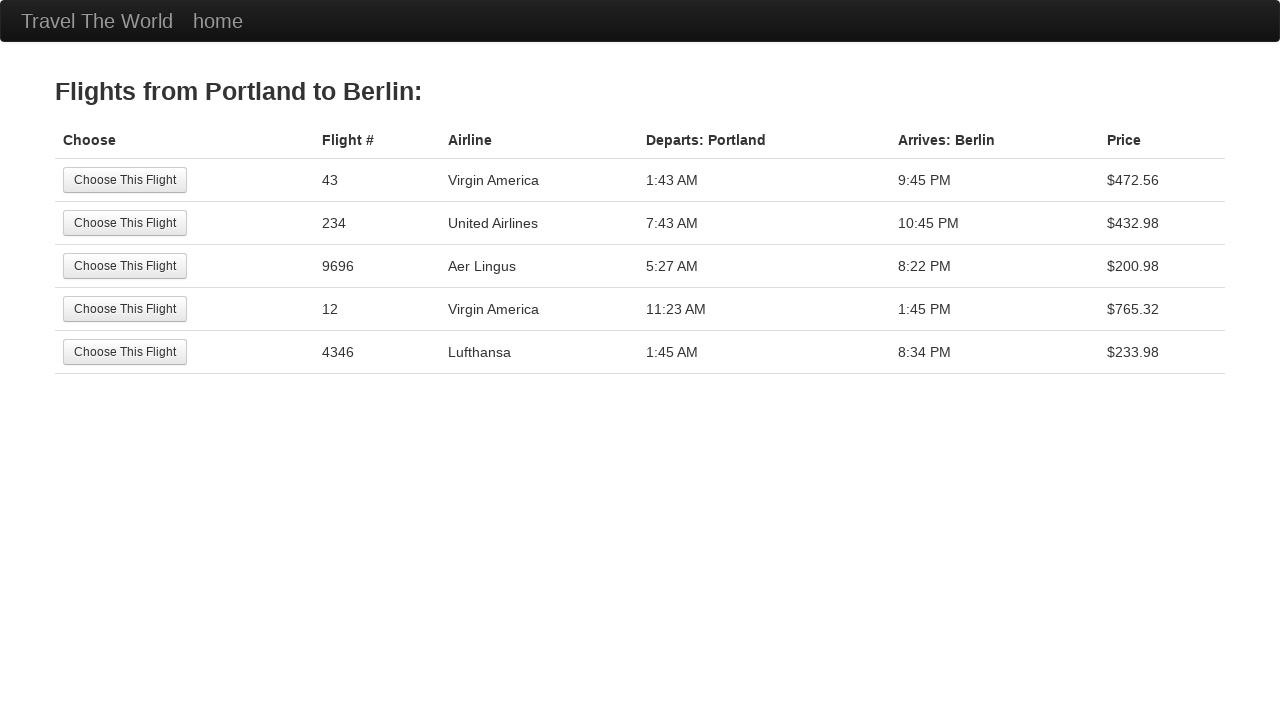

Reserve page loaded successfully
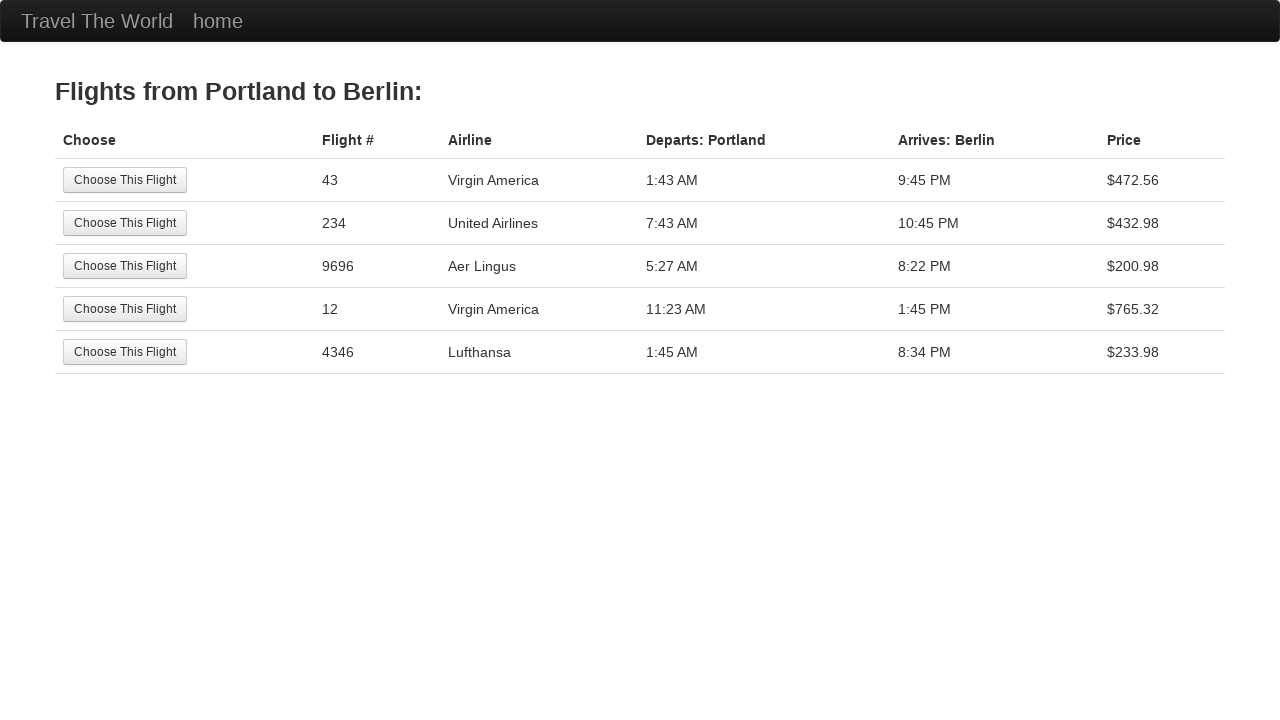

Clicked first Choose This Flight button at (125, 180) on input[type='submit']
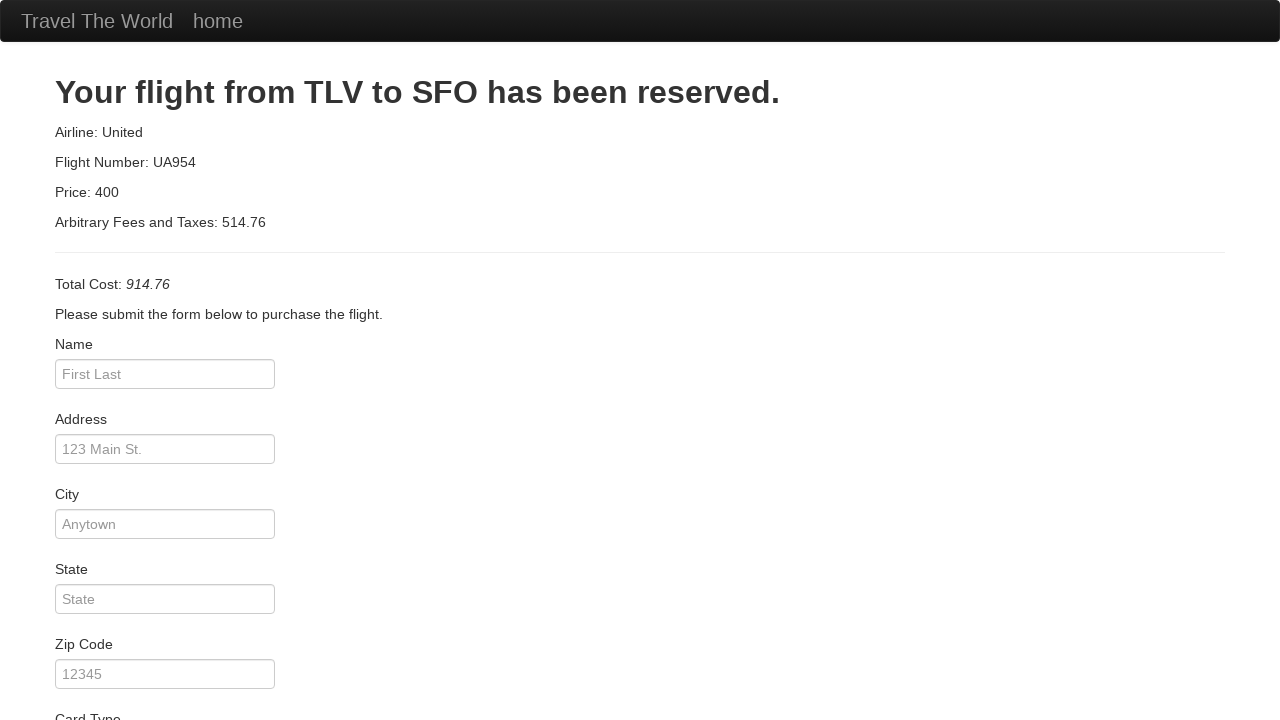

Purchase page loaded successfully
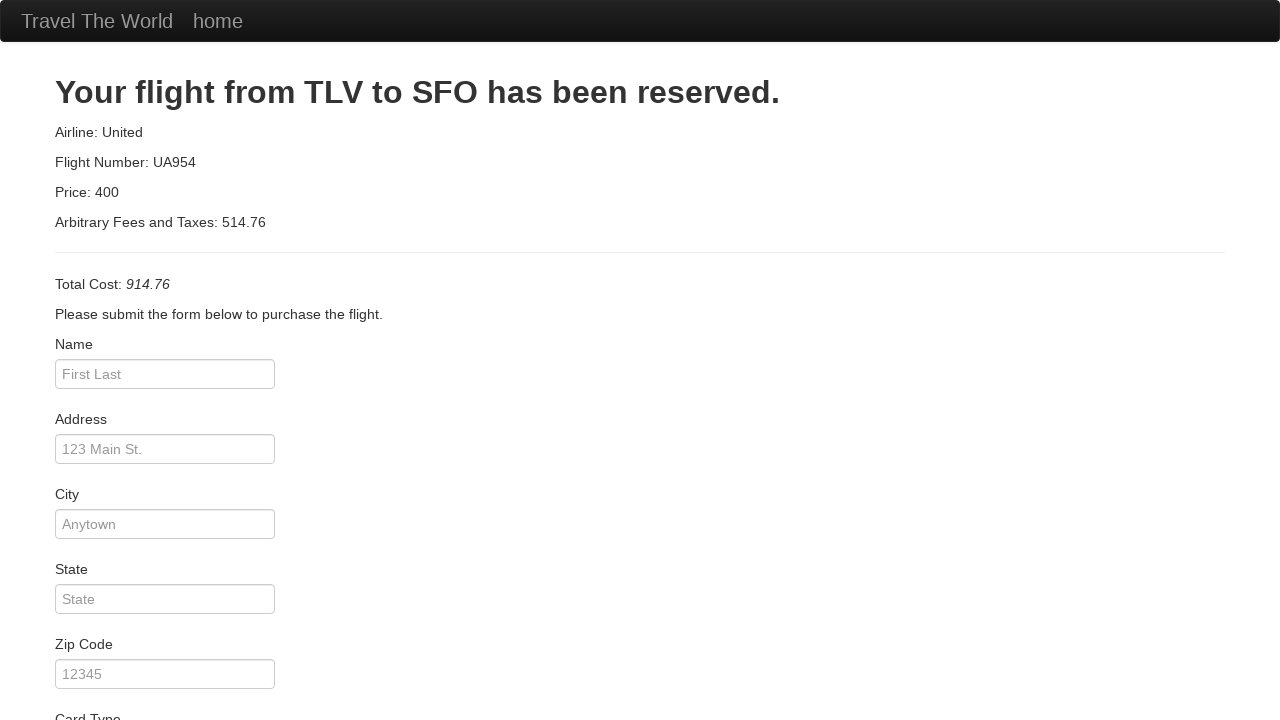

Filled passenger name: Michael Johnson on #inputName
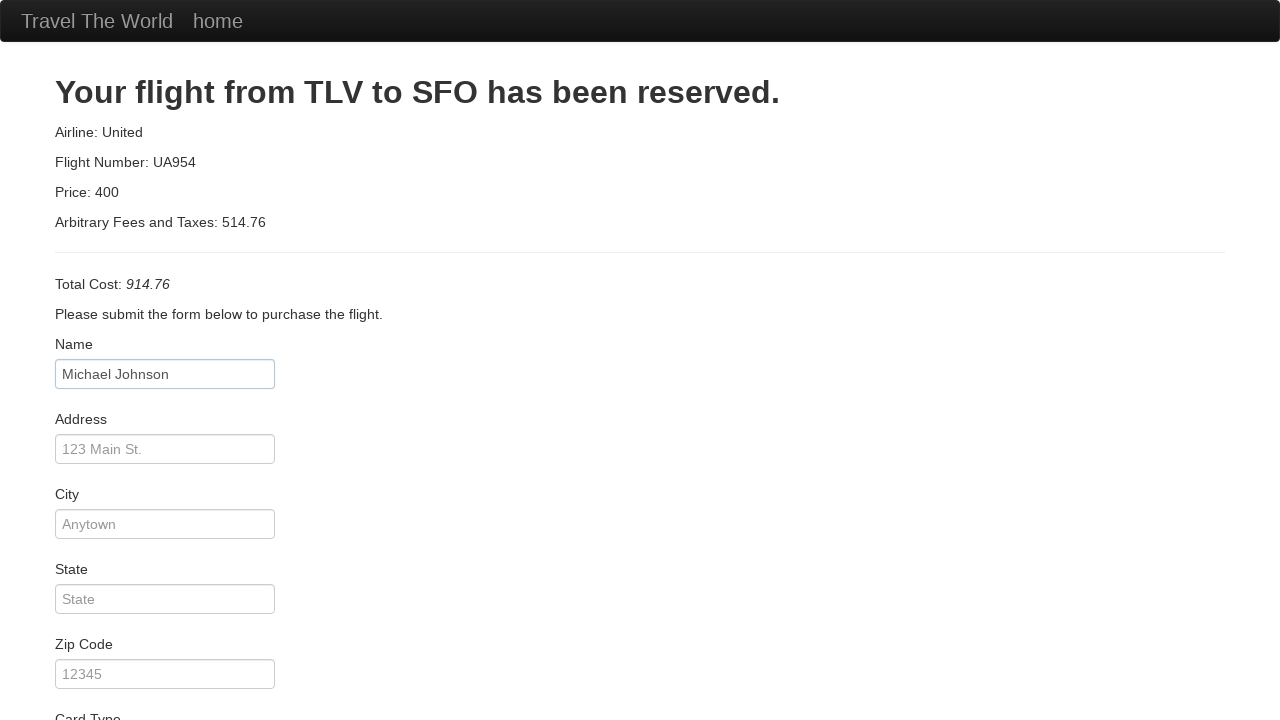

Filled address: 742 Evergreen Terrace on #address
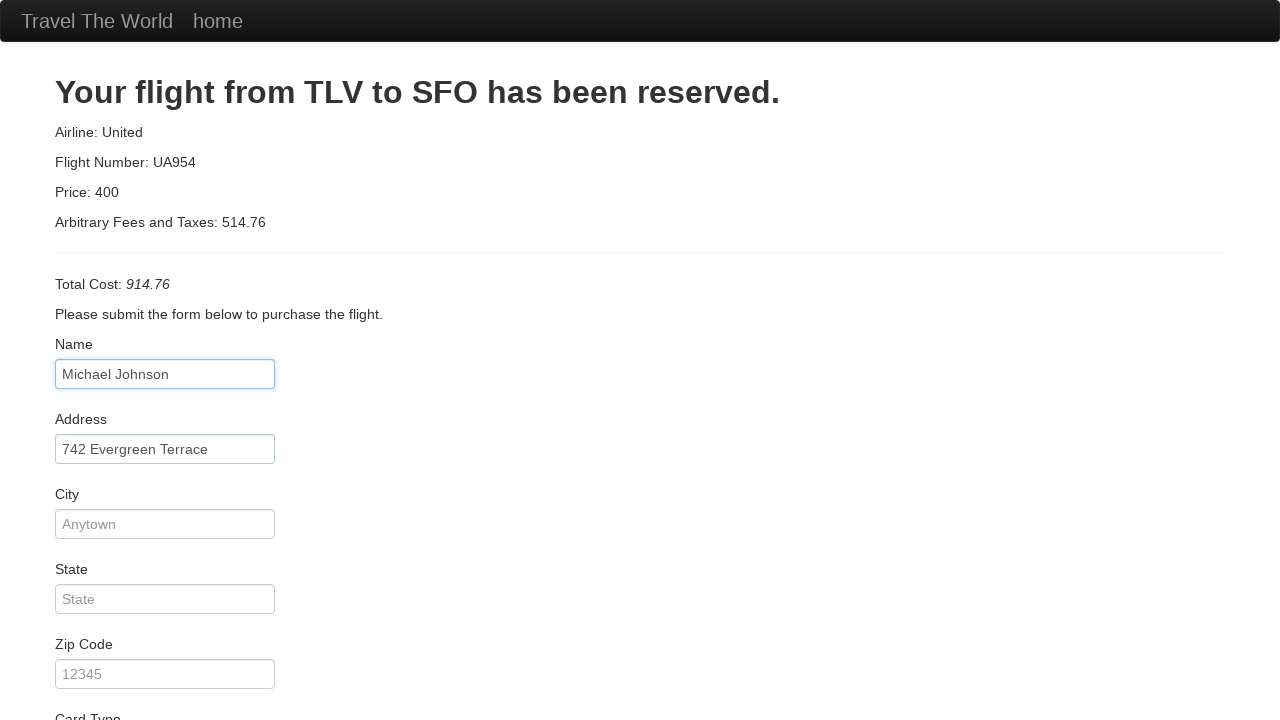

Filled city: Springfield on #city
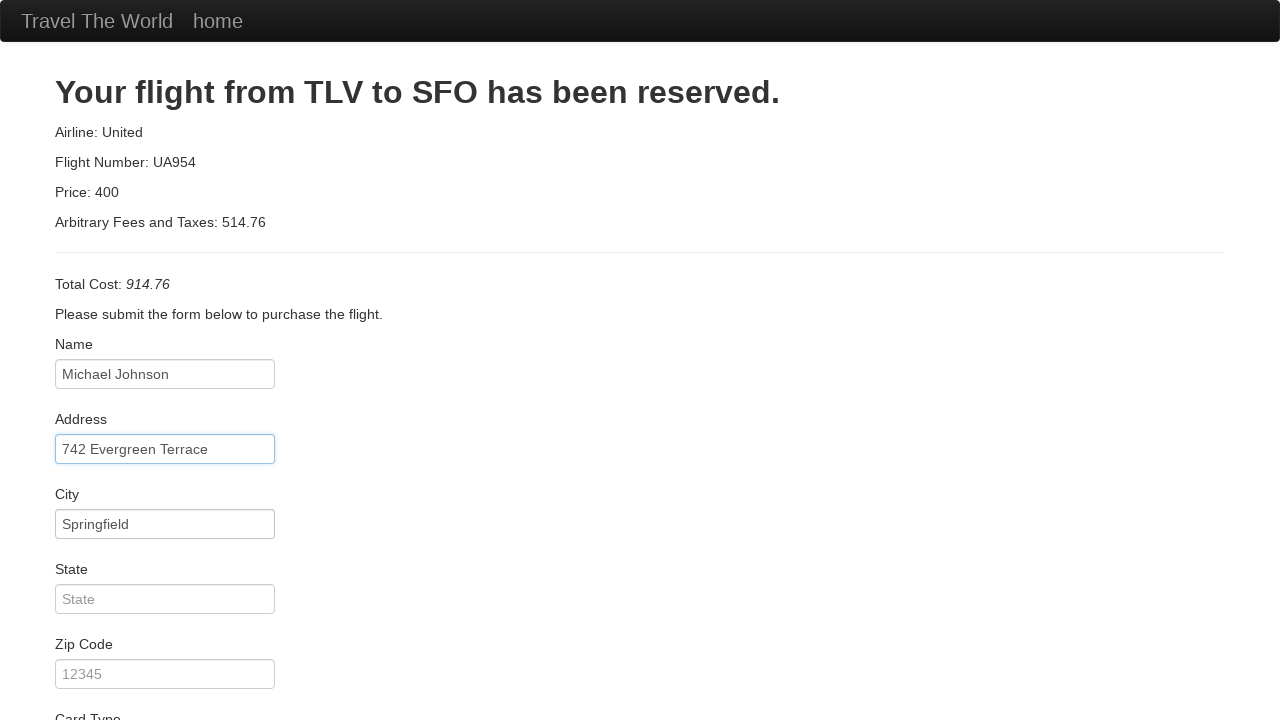

Filled state: Oregon on #state
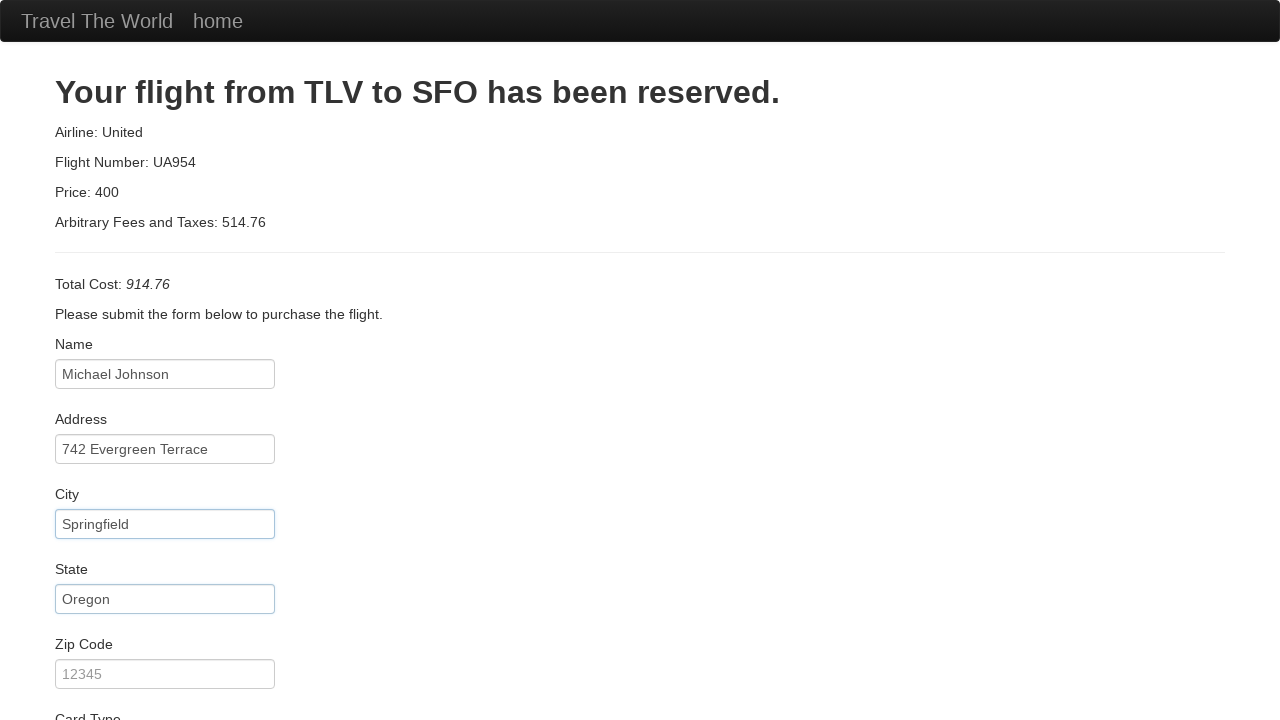

Filled zip code: 97201 on #zipCode
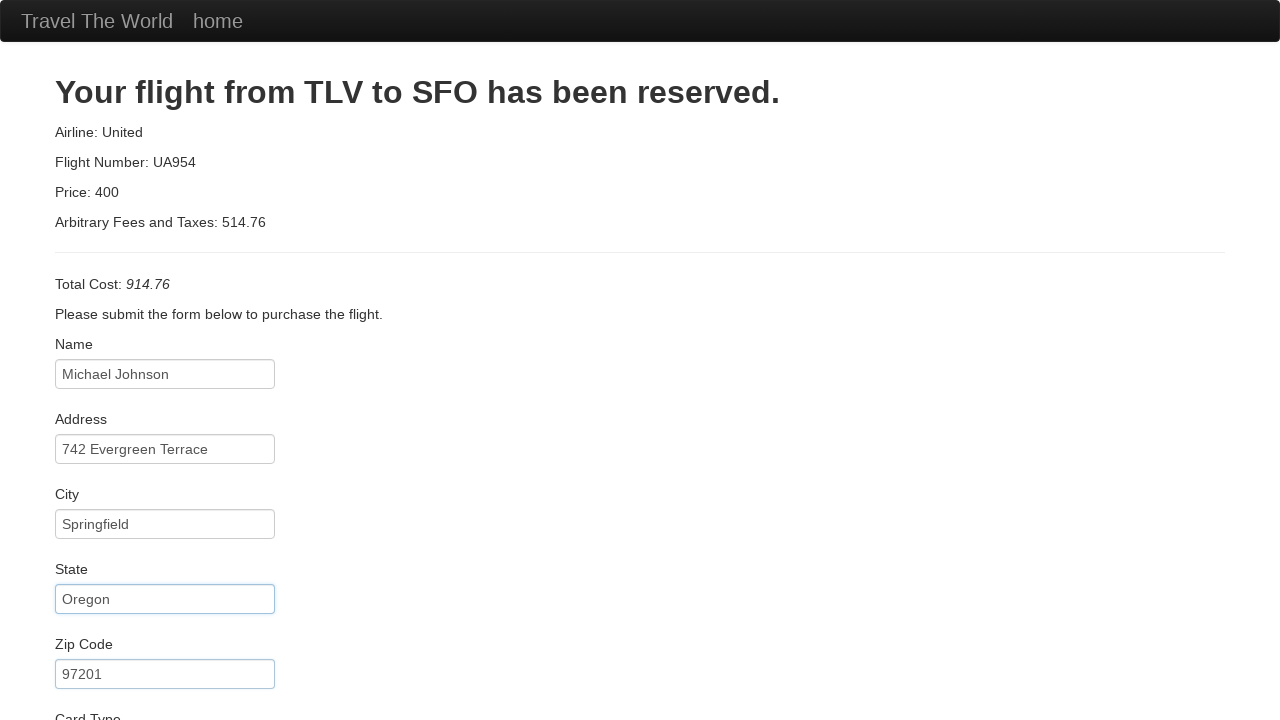

Filled credit card number on #creditCardNumber
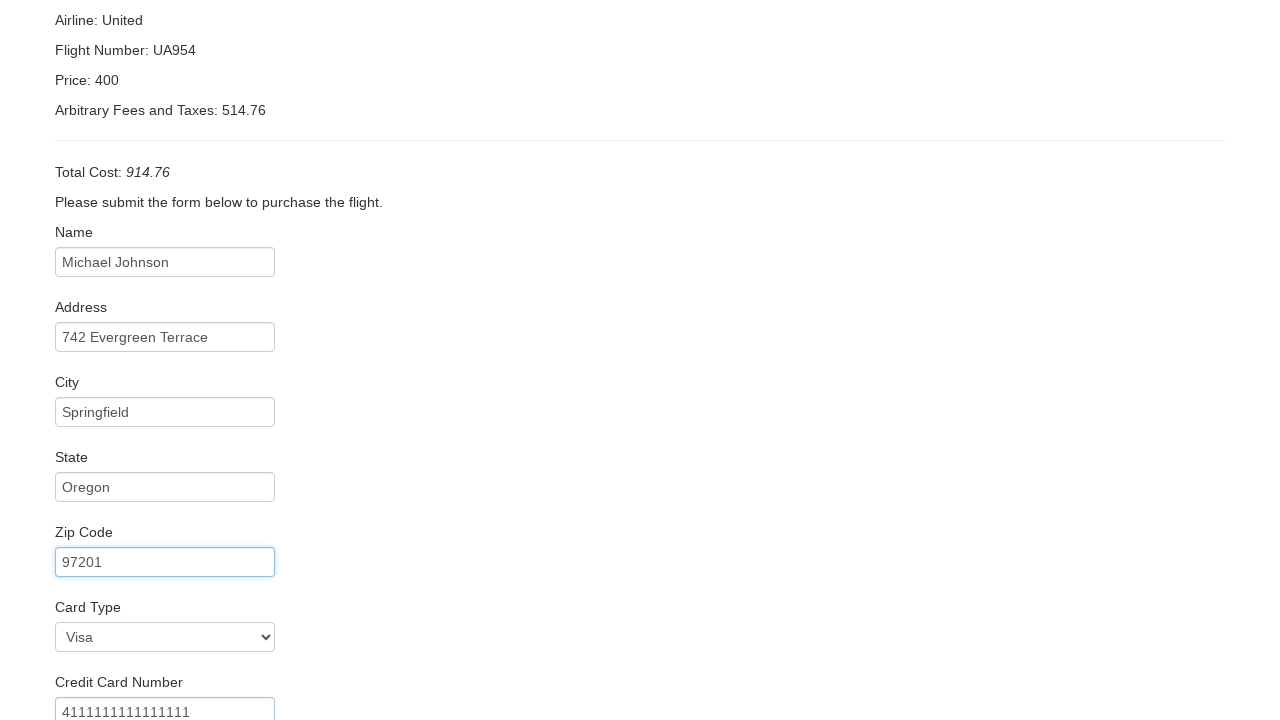

Filled credit card month: 8 on #creditCardMonth
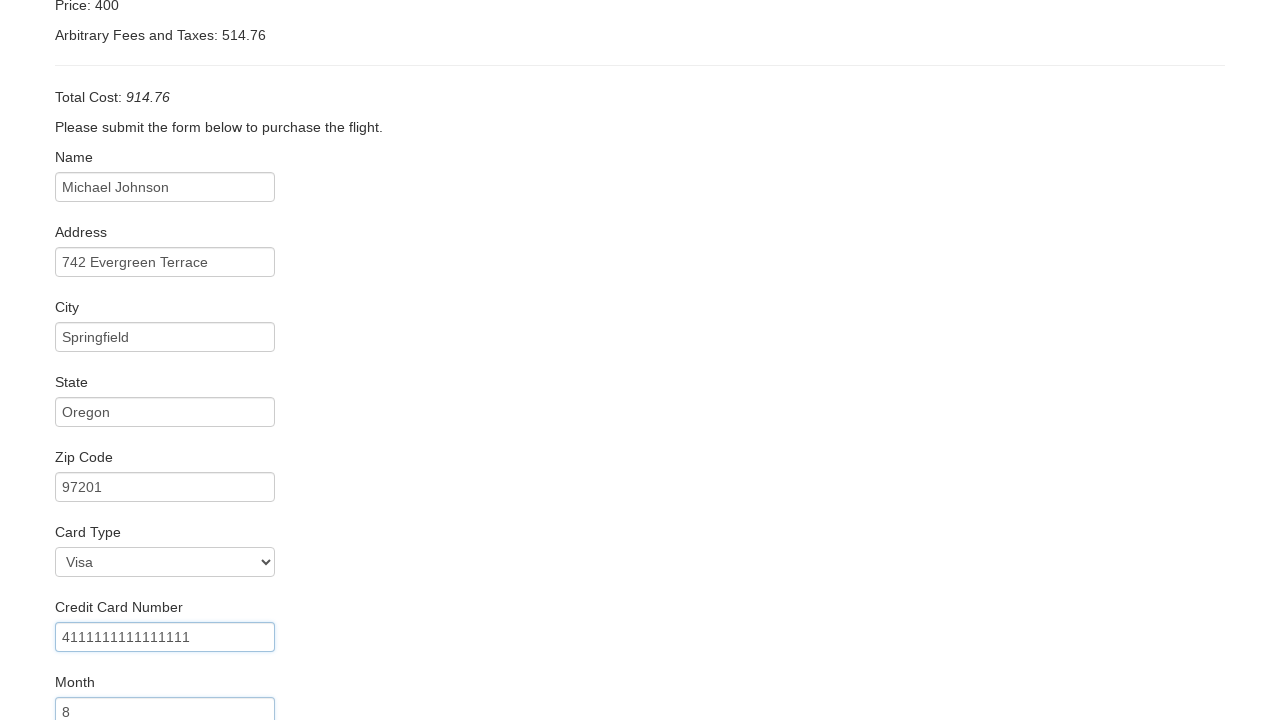

Filled credit card year: 2026 on #creditCardYear
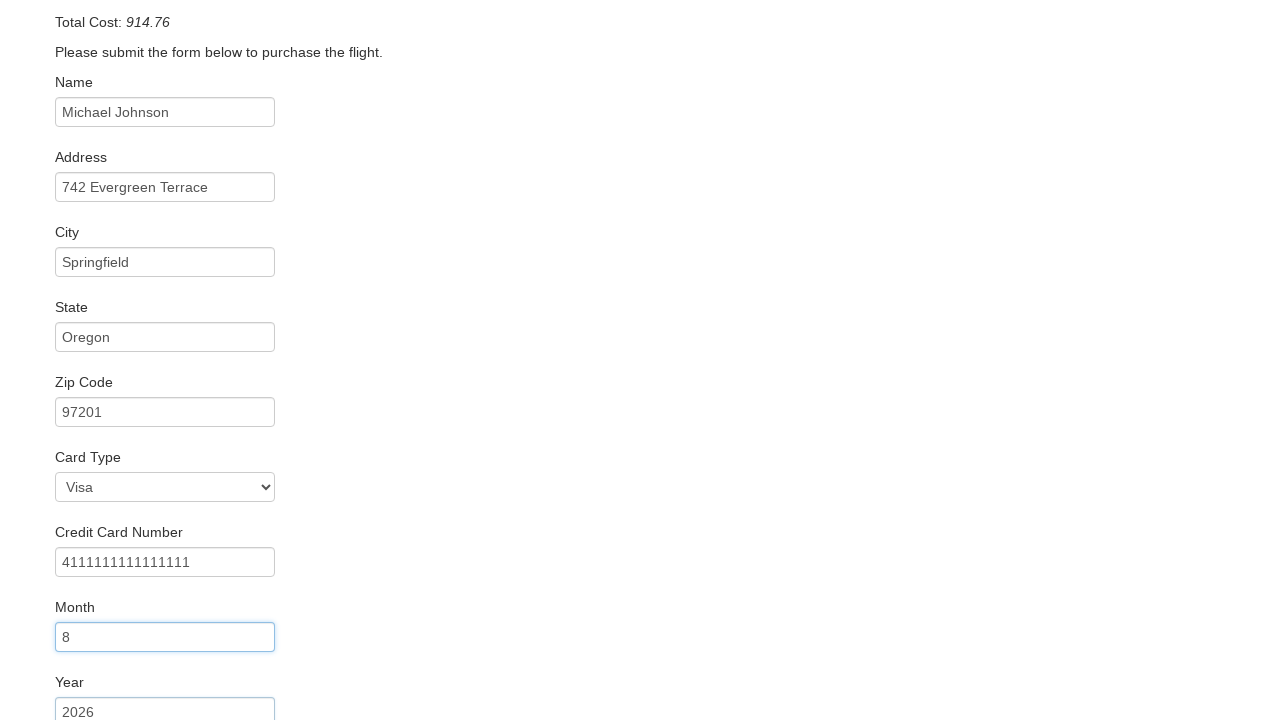

Filled name on card: Michael Johnson on #nameOnCard
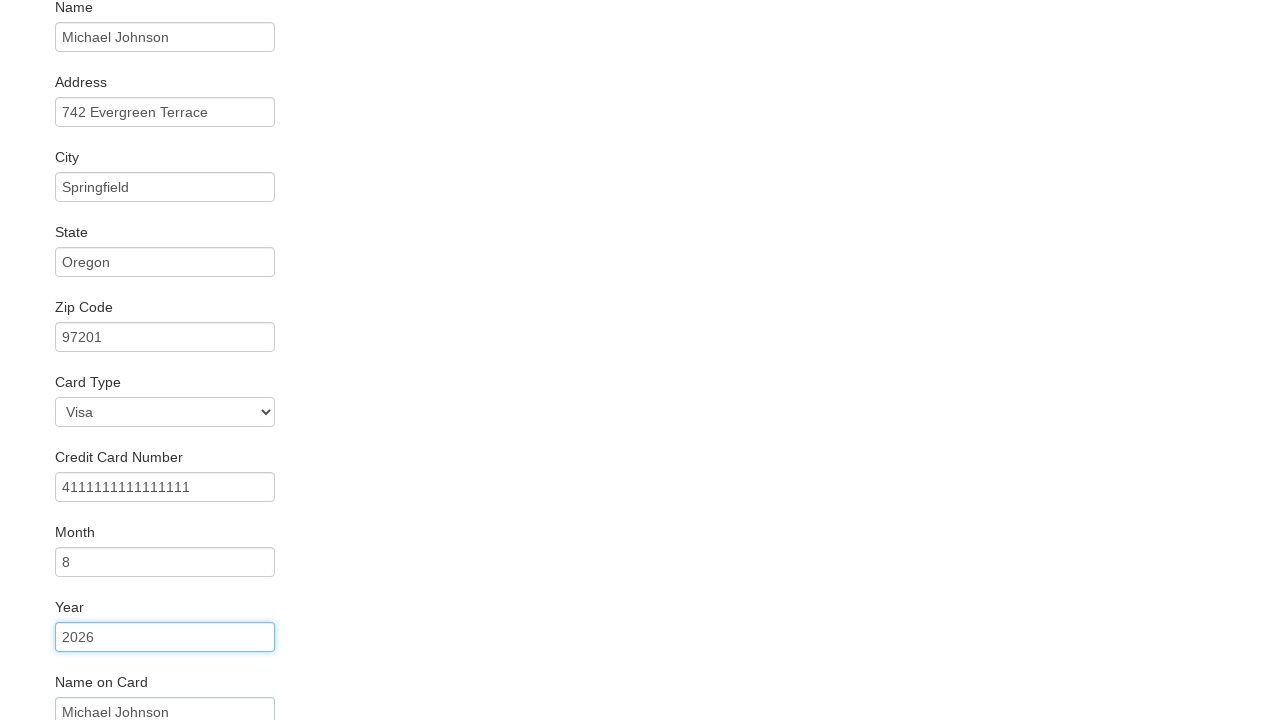

Clicked Purchase Flight button at (118, 685) on input.btn
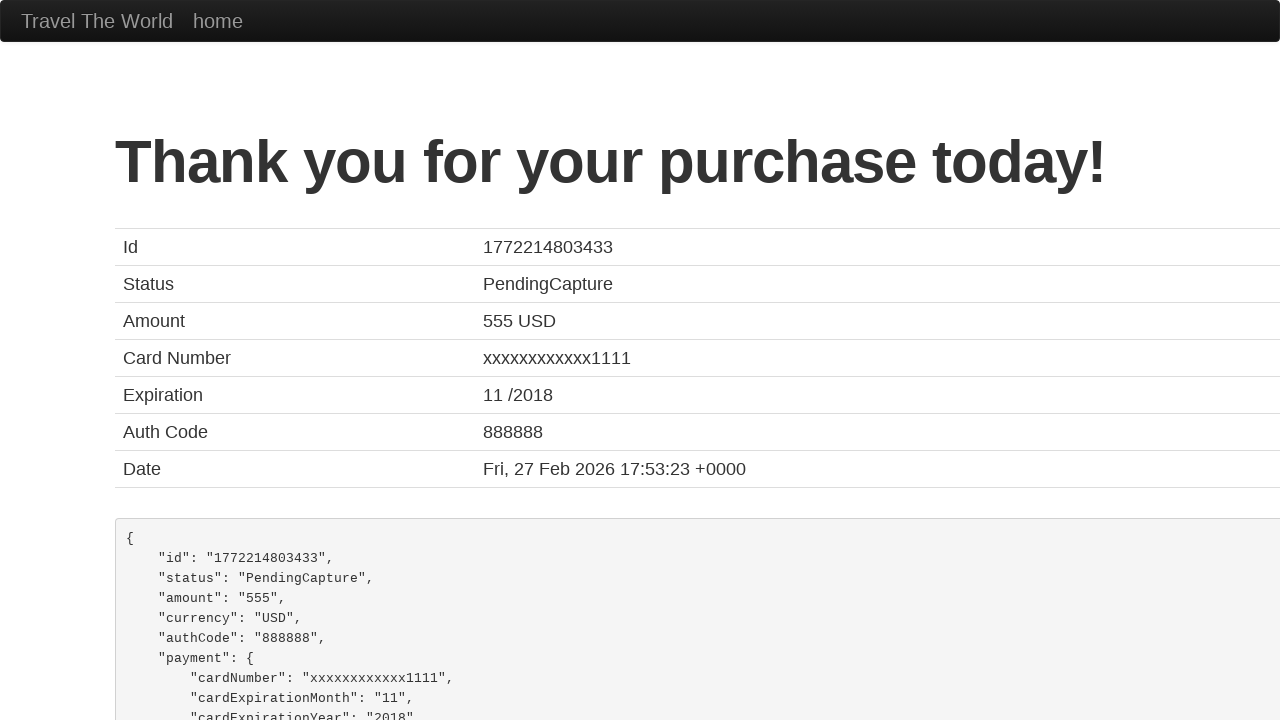

Confirmation page loaded successfully
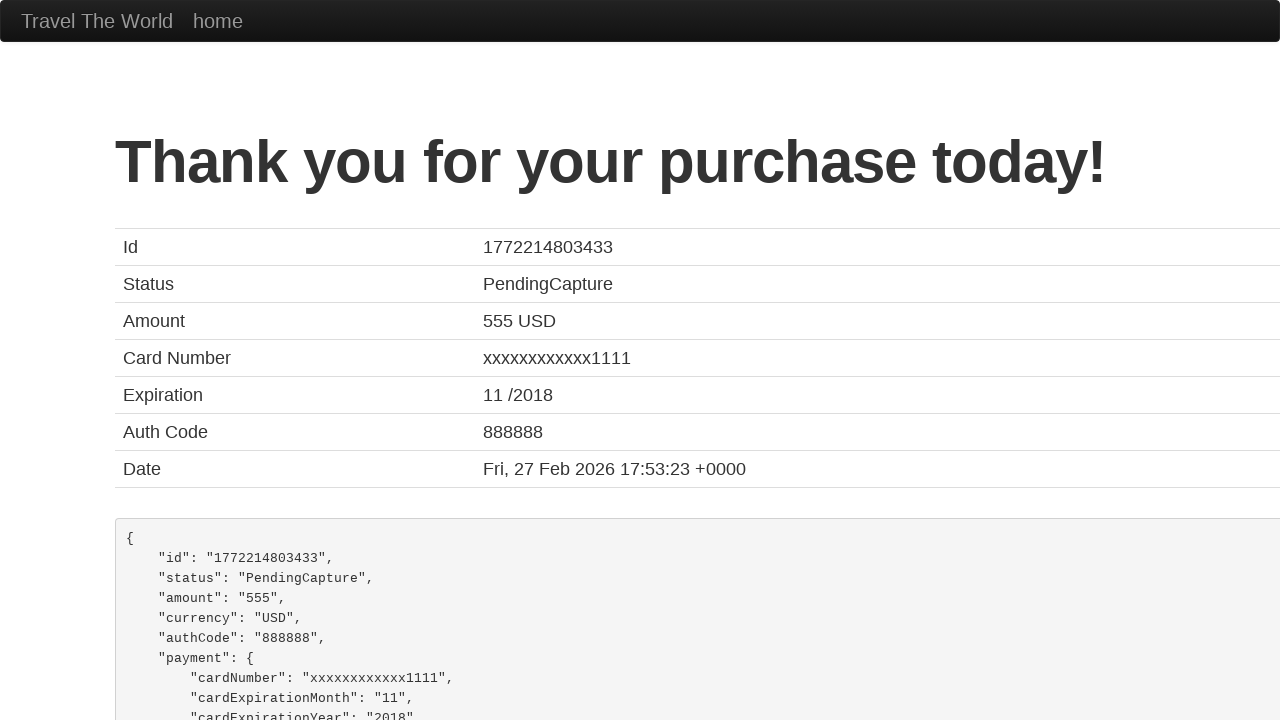

Verified confirmation message: Thank you for your purchase
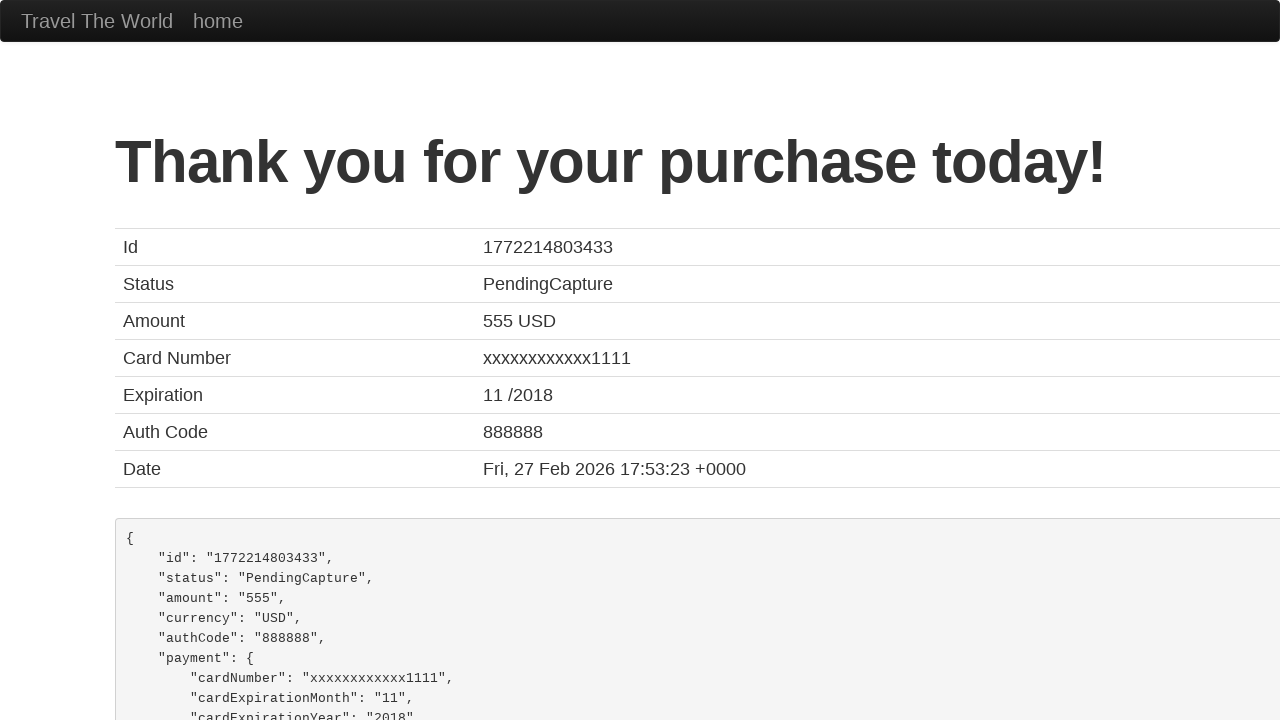

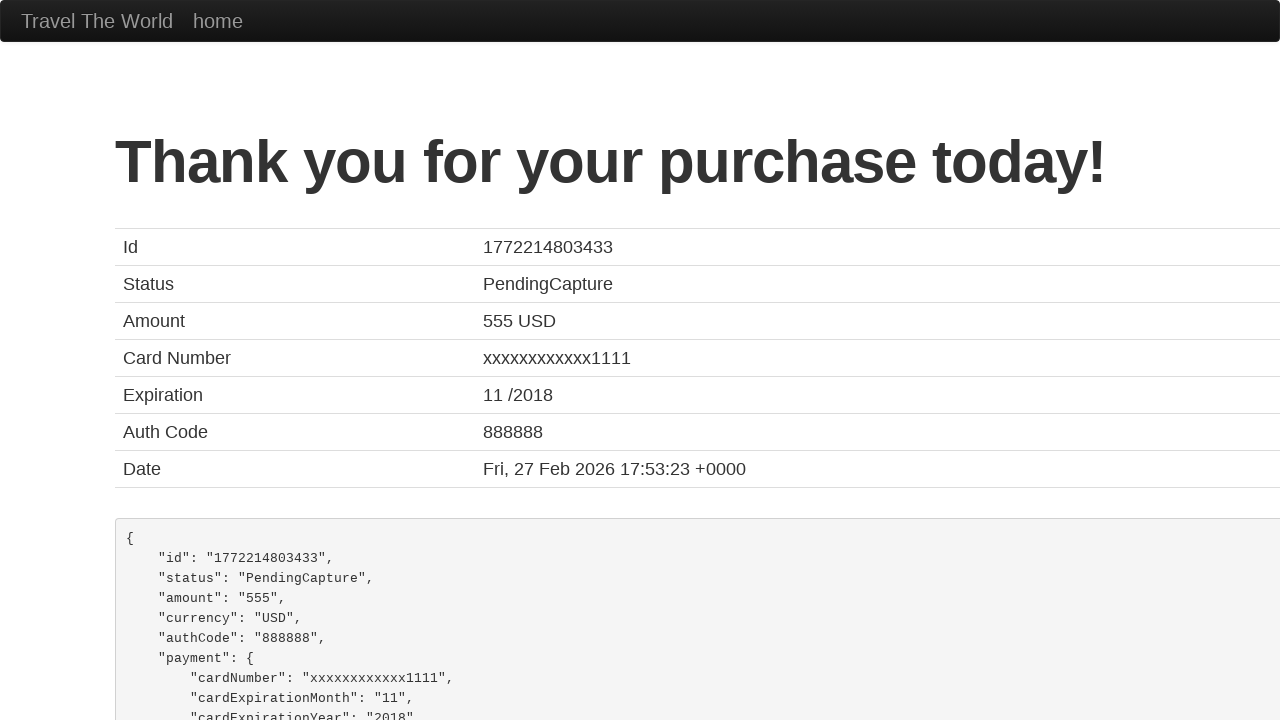